Tests dynamic content loading by clicking a start button and waiting for the result to become visible

Starting URL: https://the-internet.herokuapp.com/dynamic_loading/1

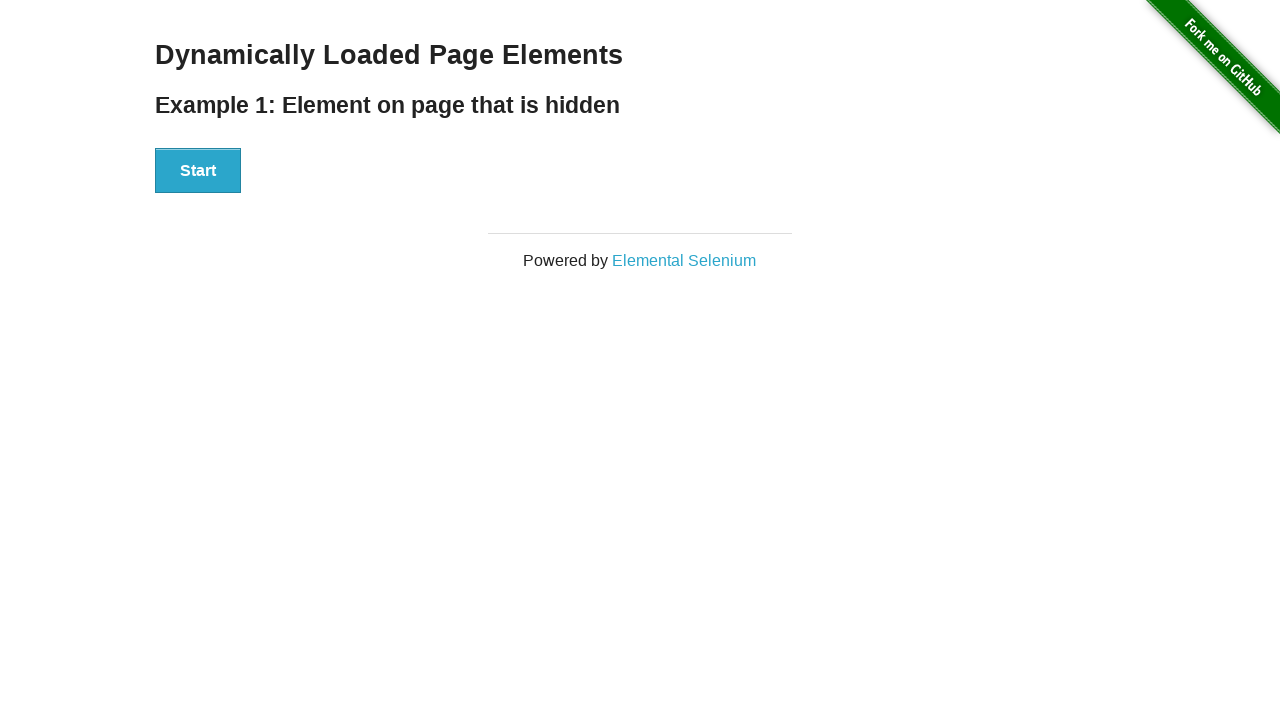

Clicked the start button to initiate dynamic content loading at (198, 171) on #start button
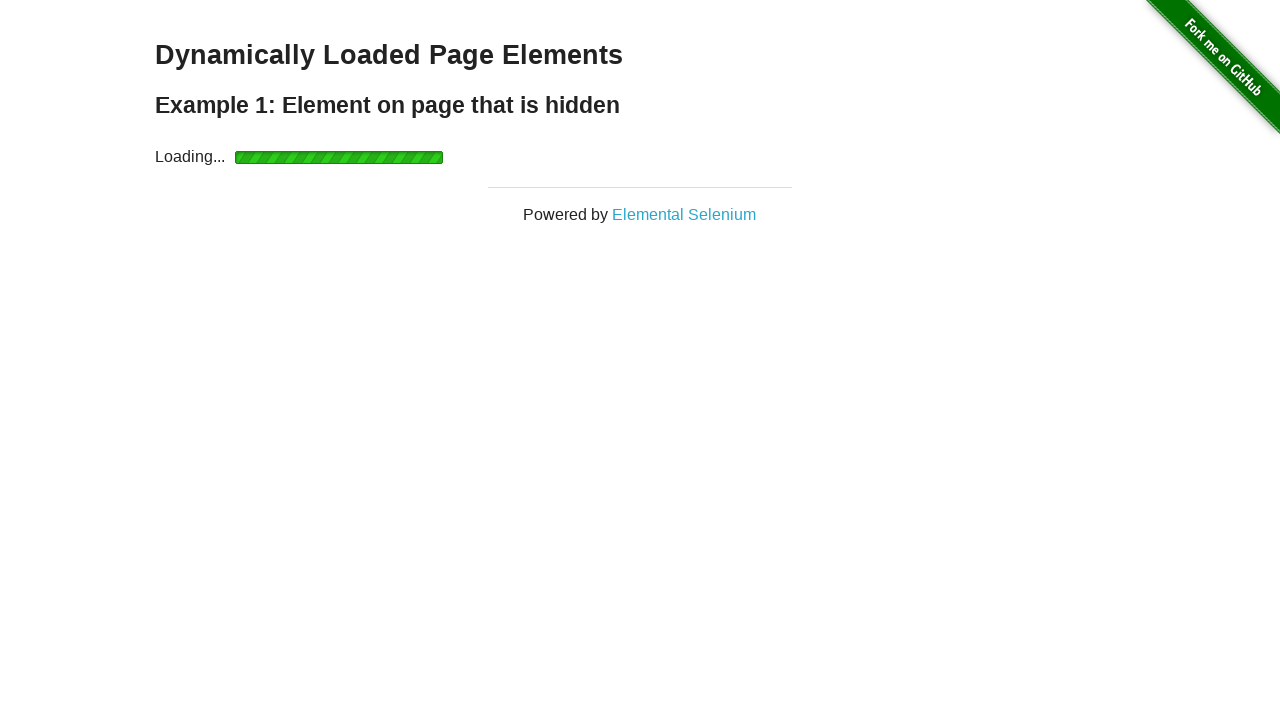

Waited for 'Hello World!' text to become visible in the result area
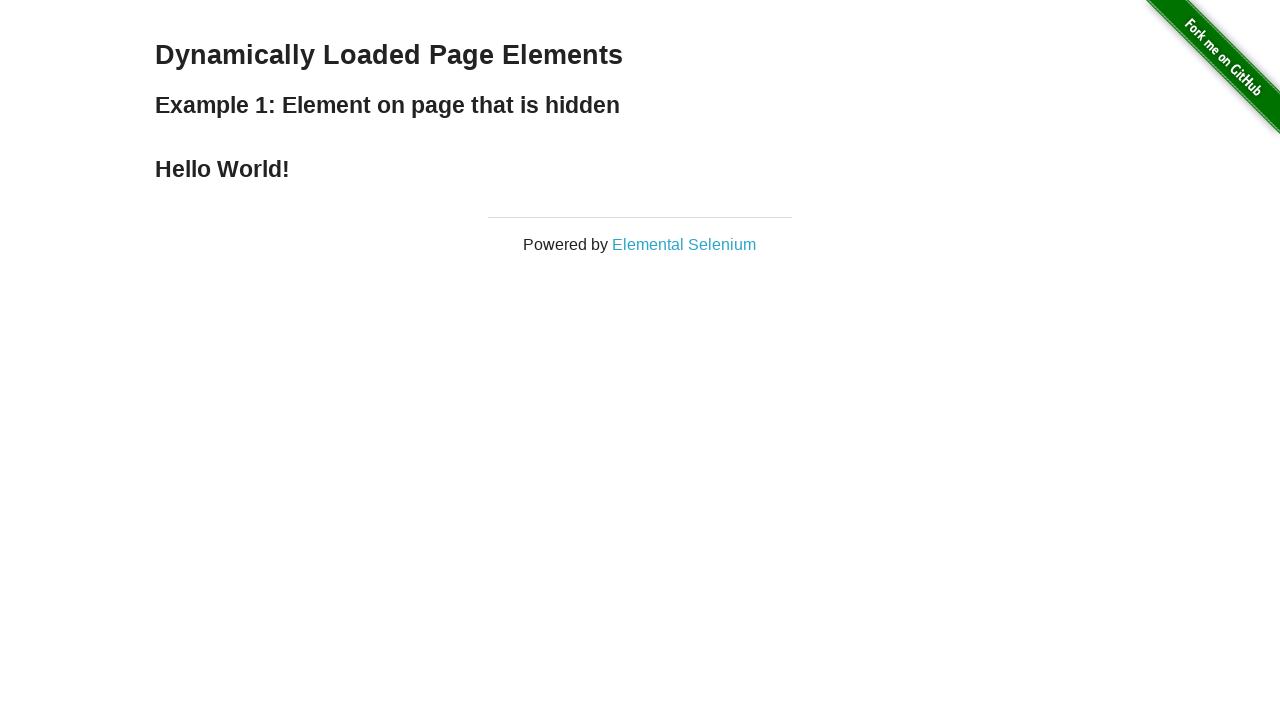

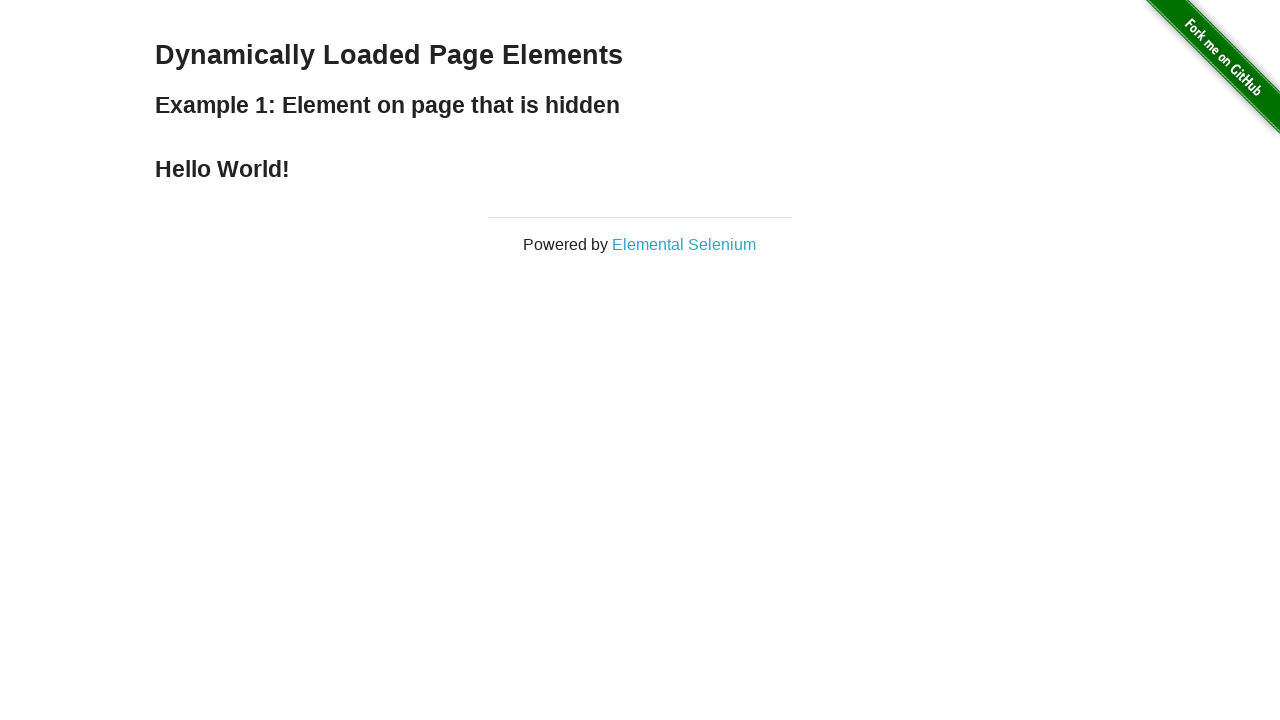